Navigates to the Status Invest Brazilian stock market website and waits for the DOM content to fully load.

Starting URL: https://statusinvest.com.br/

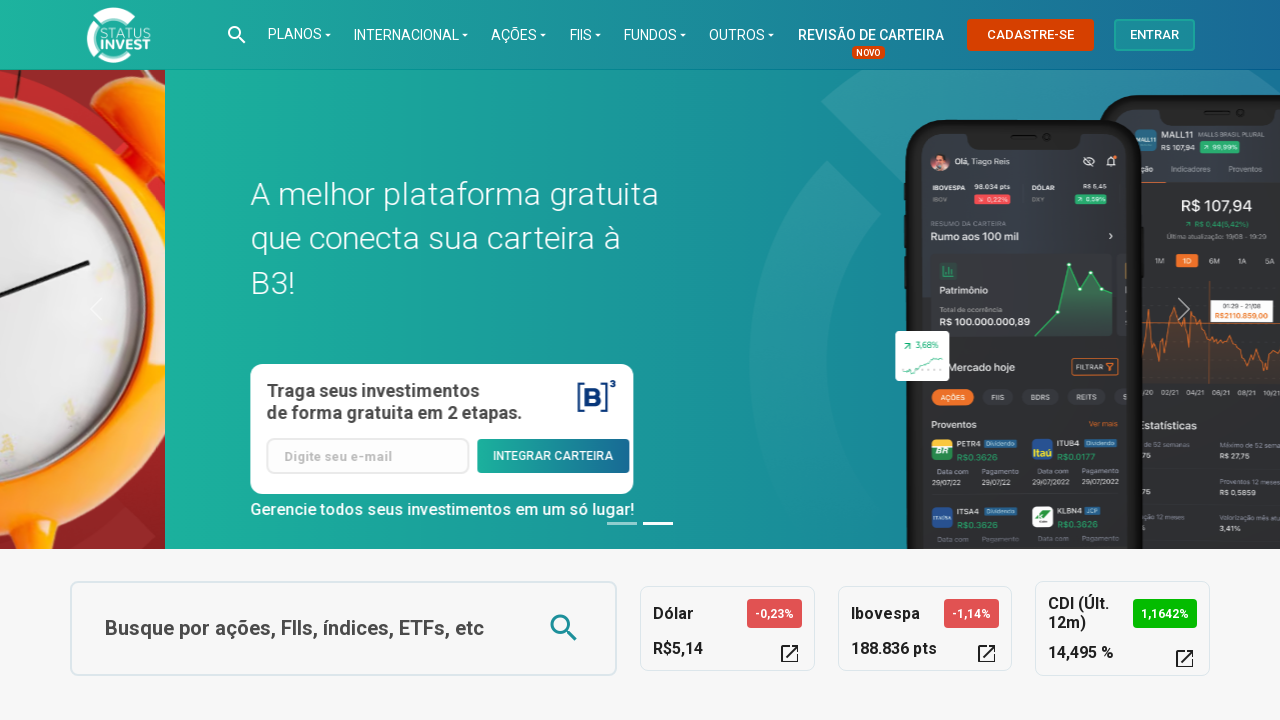

Navigated to Status Invest Brazilian stock market website
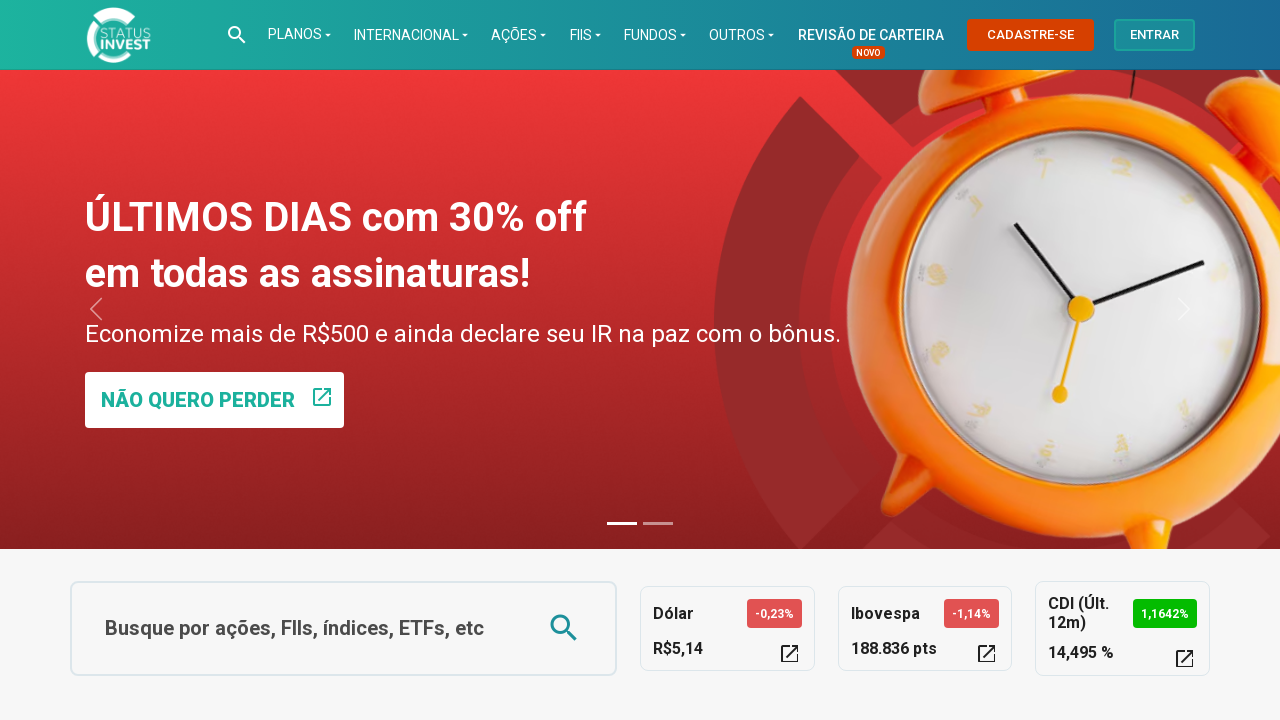

DOM content fully loaded
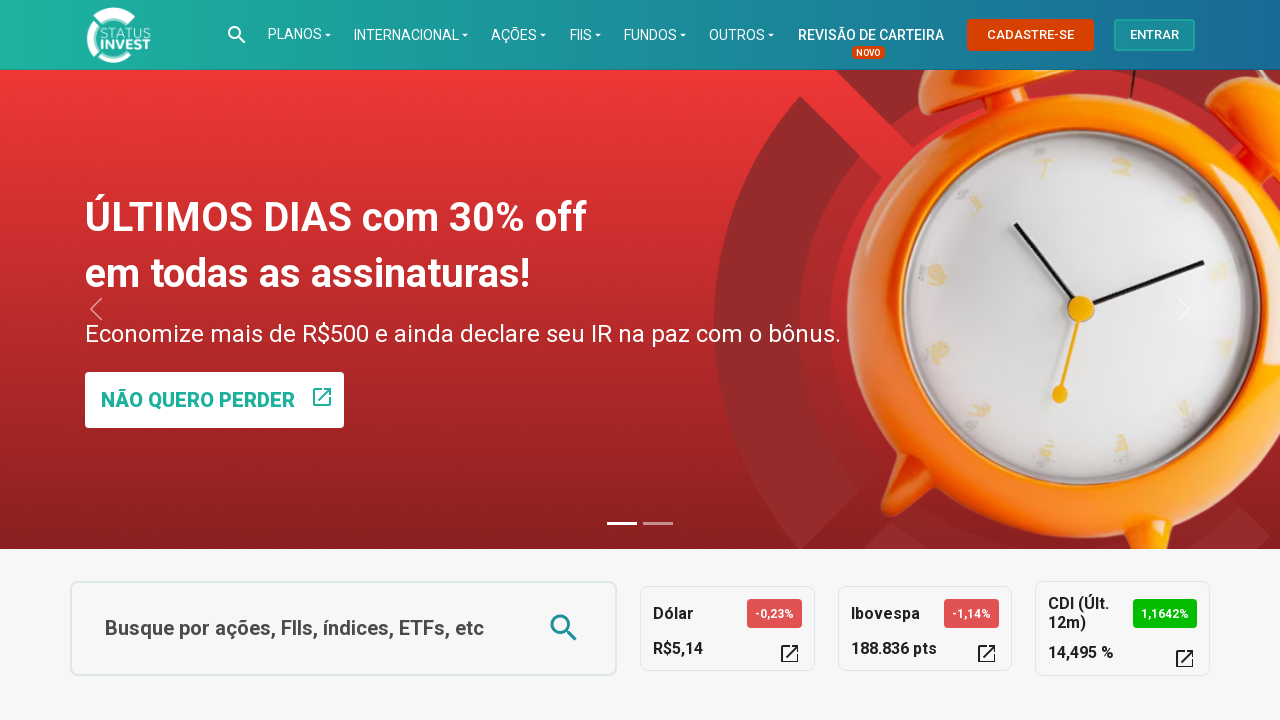

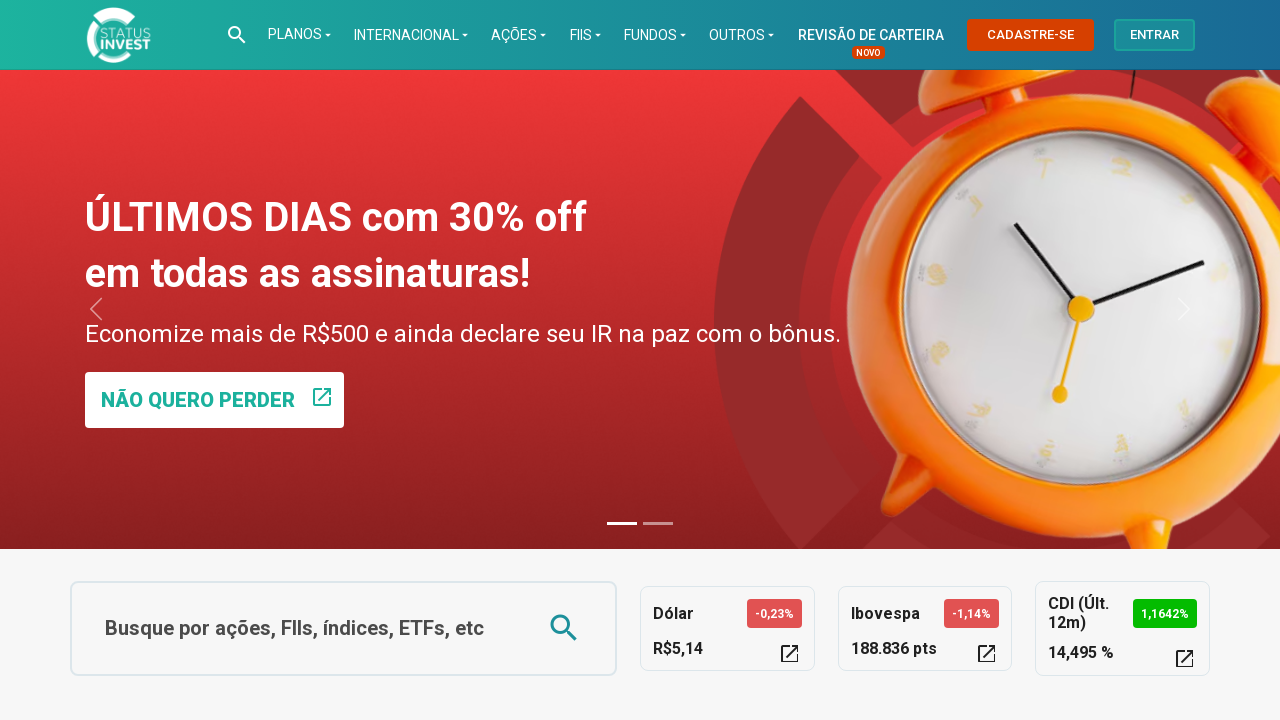